Tests alert handling functionality including prompt alerts with text input, accepting/dismissing alerts, and verifying alert interactions on a demo site

Starting URL: http://demo.automationtesting.in/Alerts.html

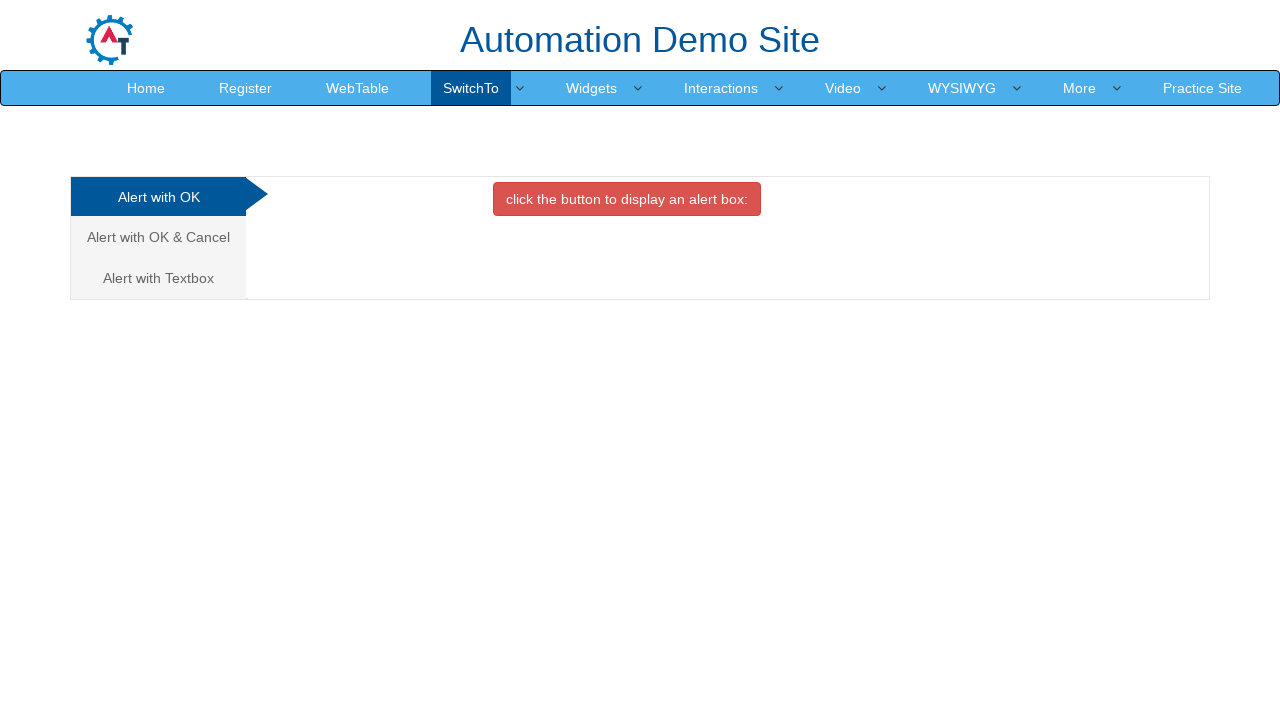

Clicked on 'Alert with Textbox' tab at (158, 278) on xpath=//a[contains(text(),'Alert with Textbox')]
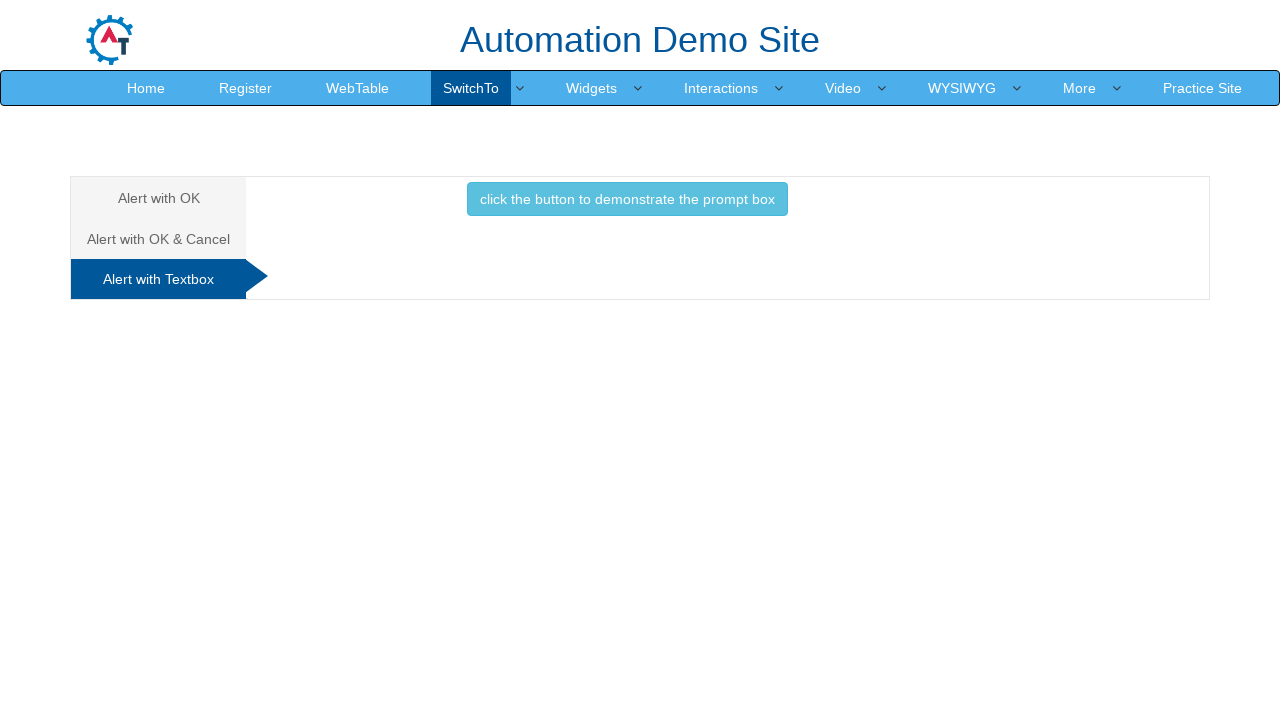

Clicked button to trigger prompt alert at (627, 199) on xpath=//button[@class='btn btn-info']
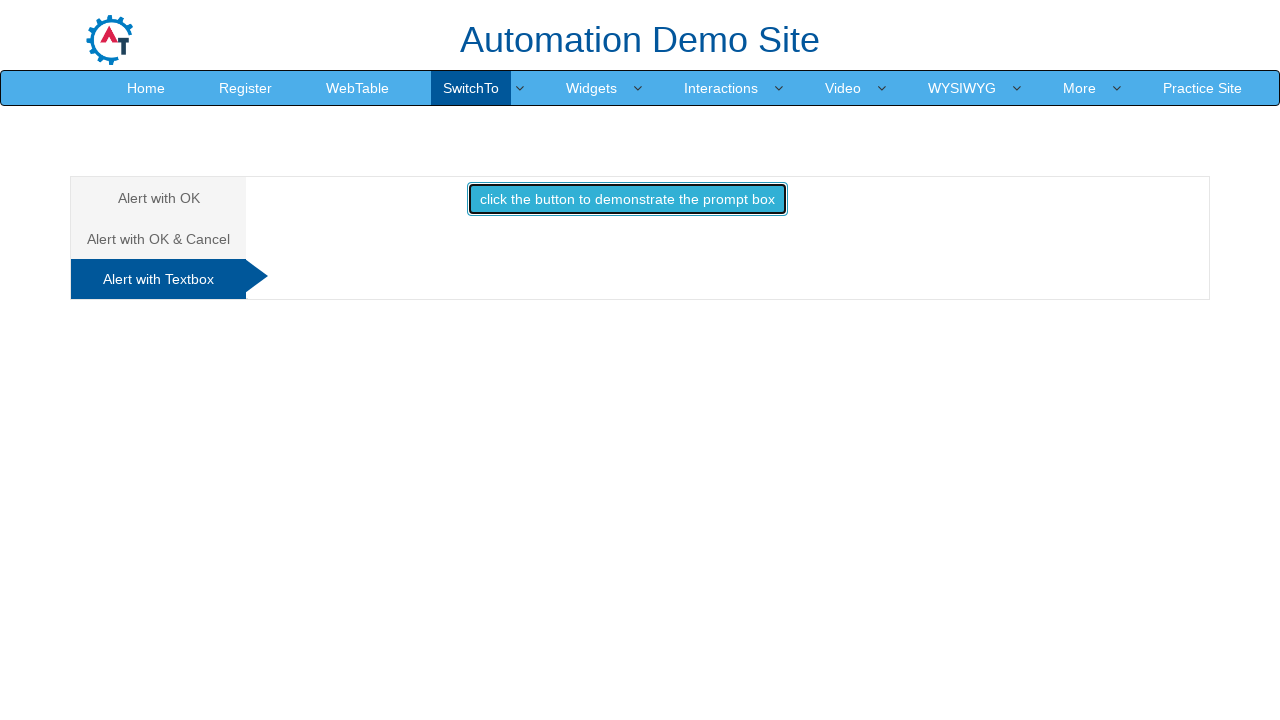

Handled prompt alert by entering 'Aarti' and accepting at (627, 199) on xpath=//button[@class='btn btn-info']
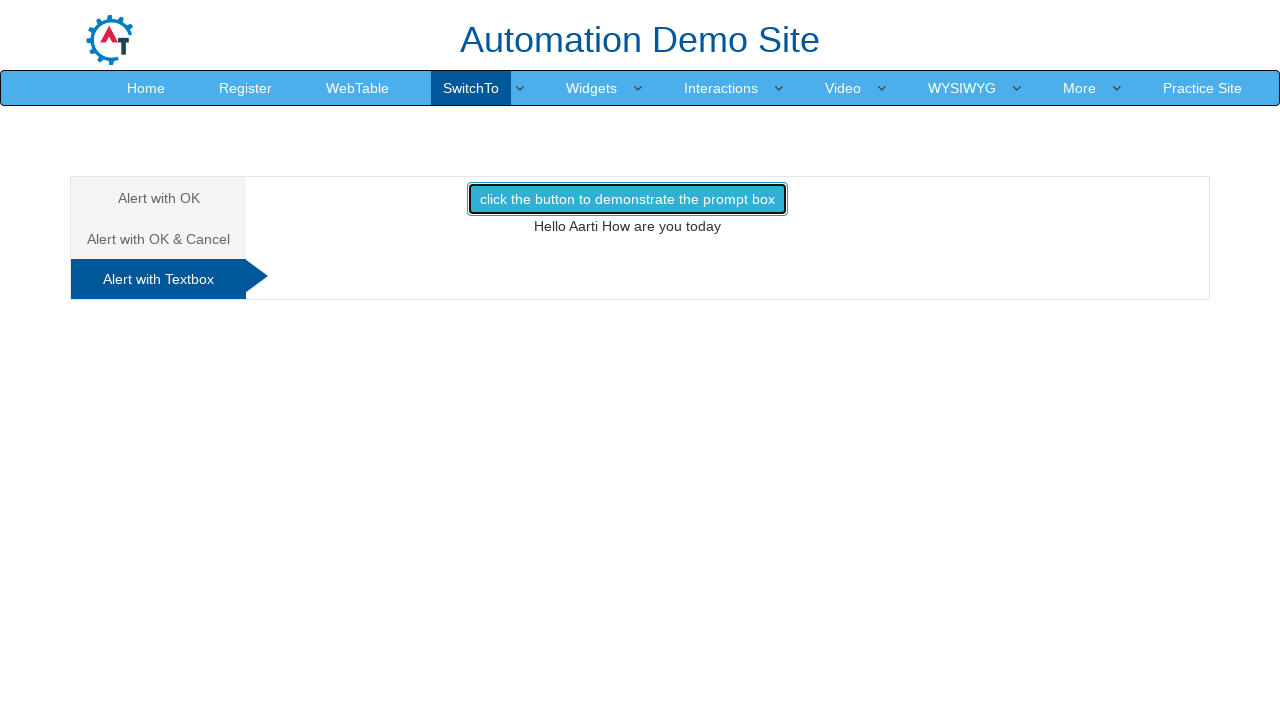

Verified message after accepting alert: Hello Aarti How are you today
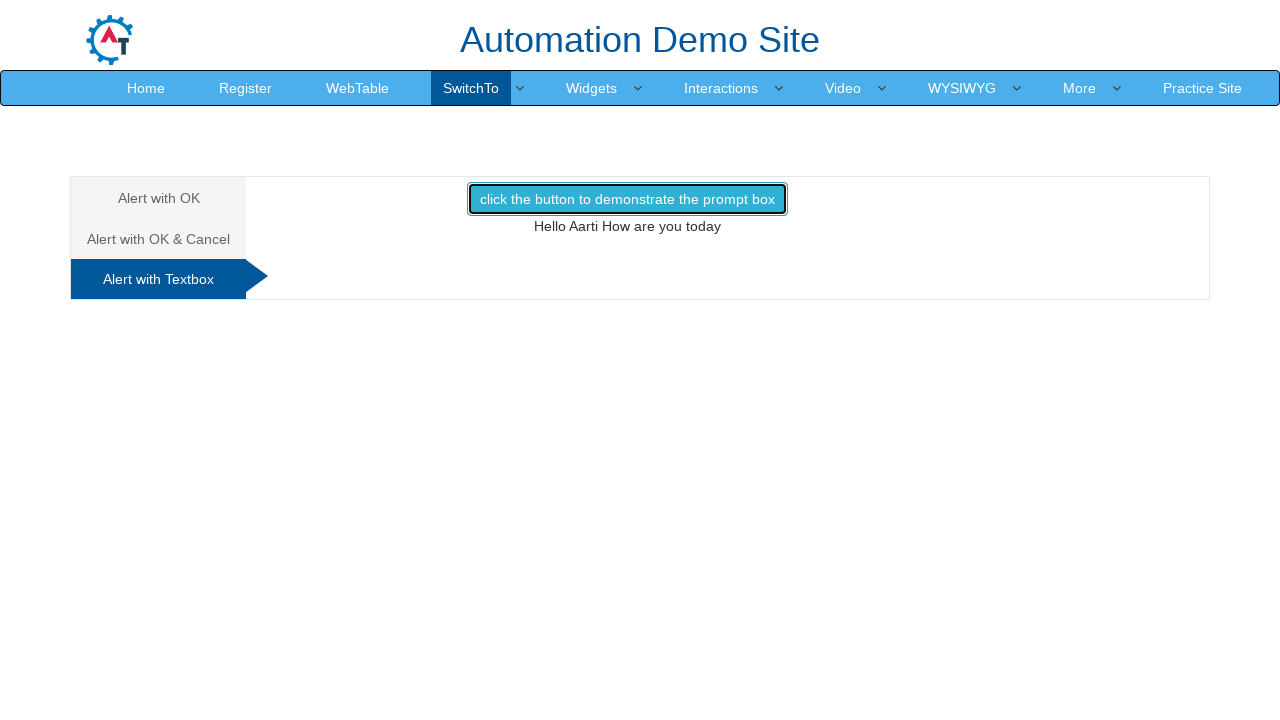

Clicked button again to trigger another alert at (627, 199) on xpath=//button[@class='btn btn-info']
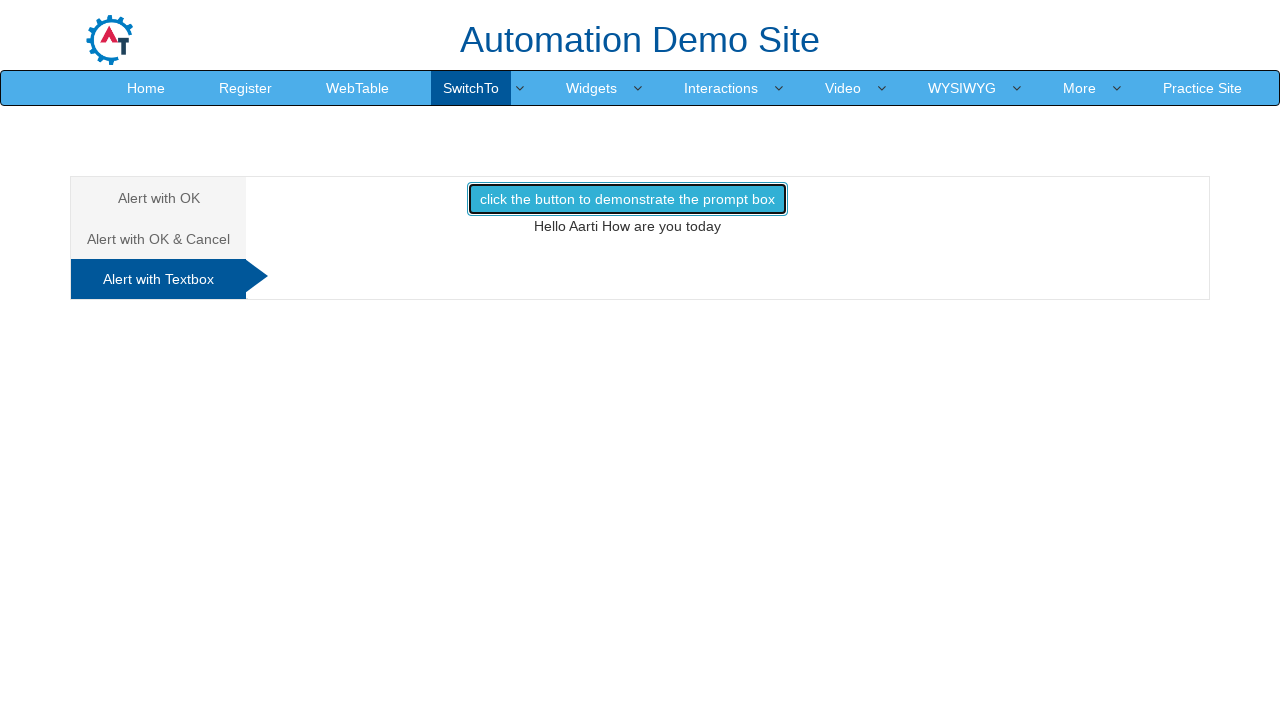

Clicked on promptbox button at (627, 199) on xpath=//button[@onclick='promptbox()']
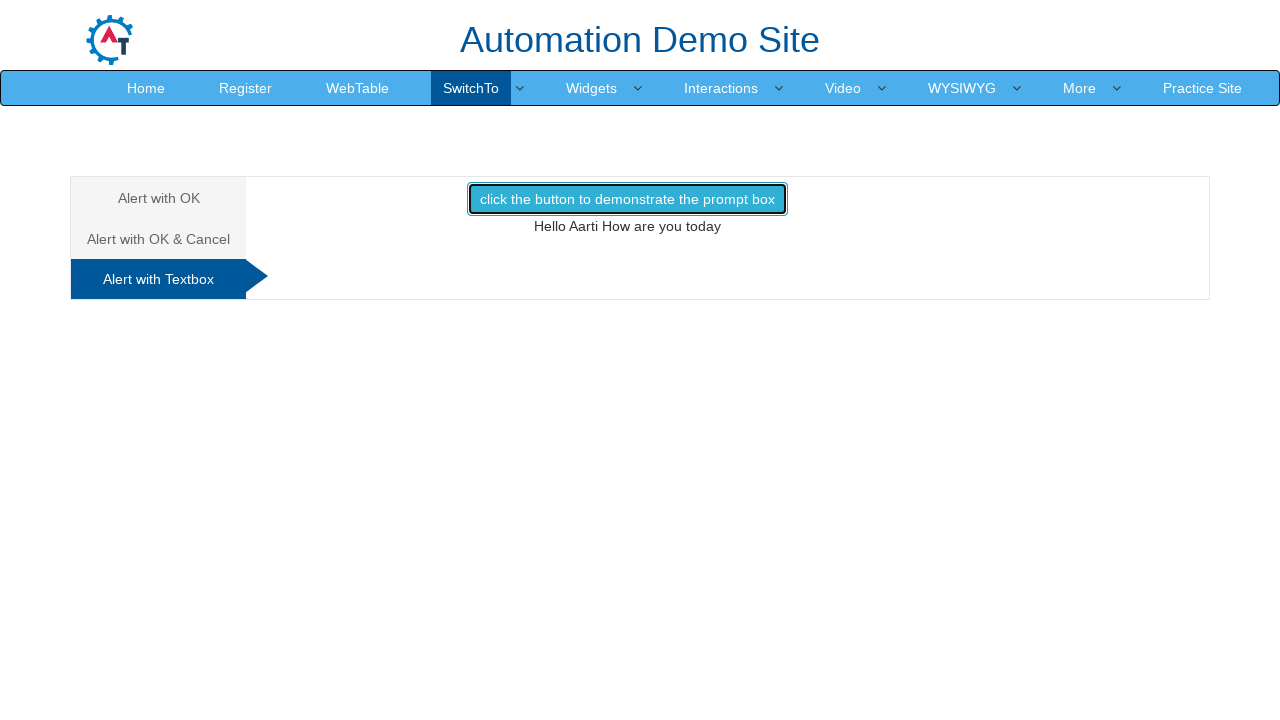

Clicked info button again at (627, 199) on .btn-info
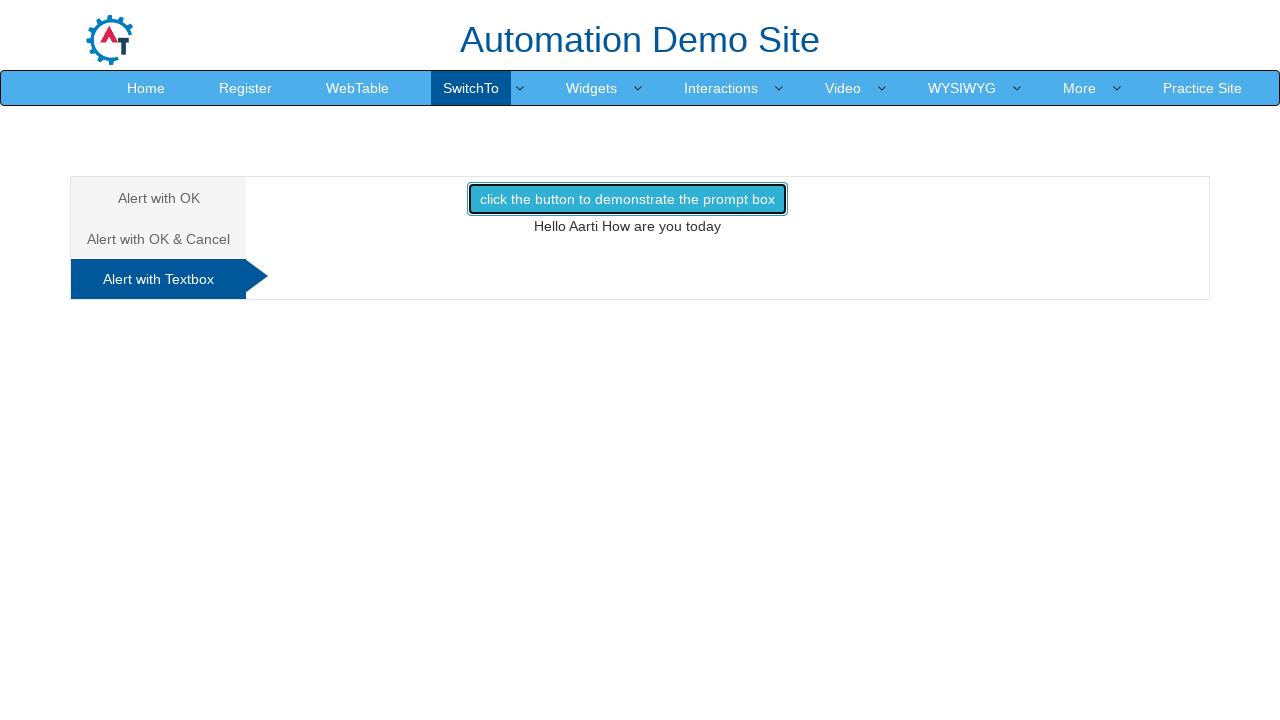

Handled alert by dismissing it at (627, 199) on .btn-info
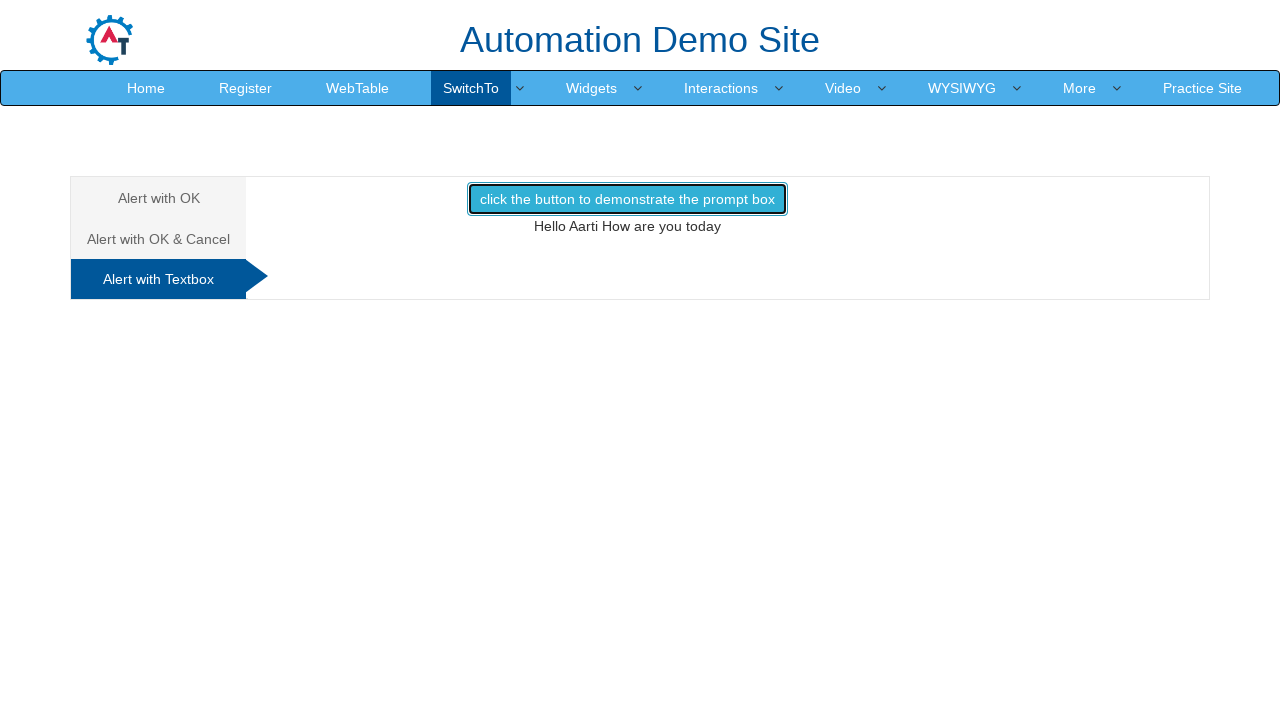

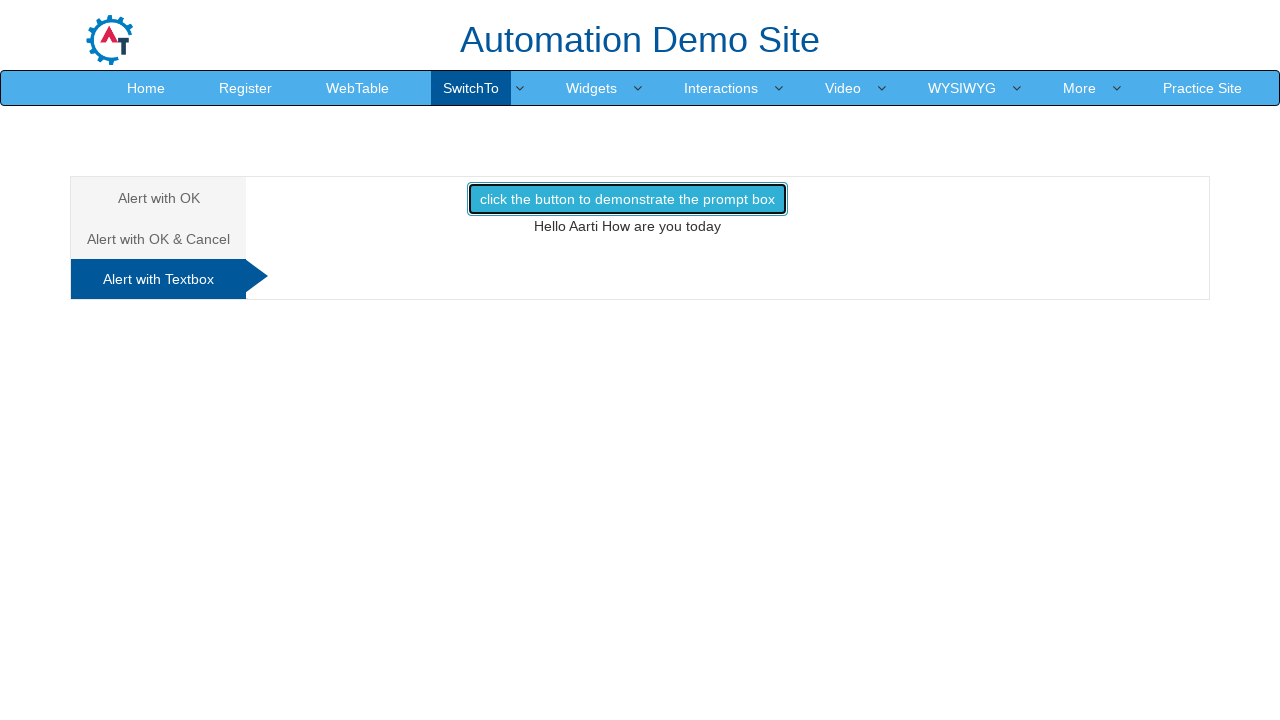